Tests hovering over an element to trigger hover effects

Starting URL: https://selenium.dev/selenium/web/mouse_interaction.html

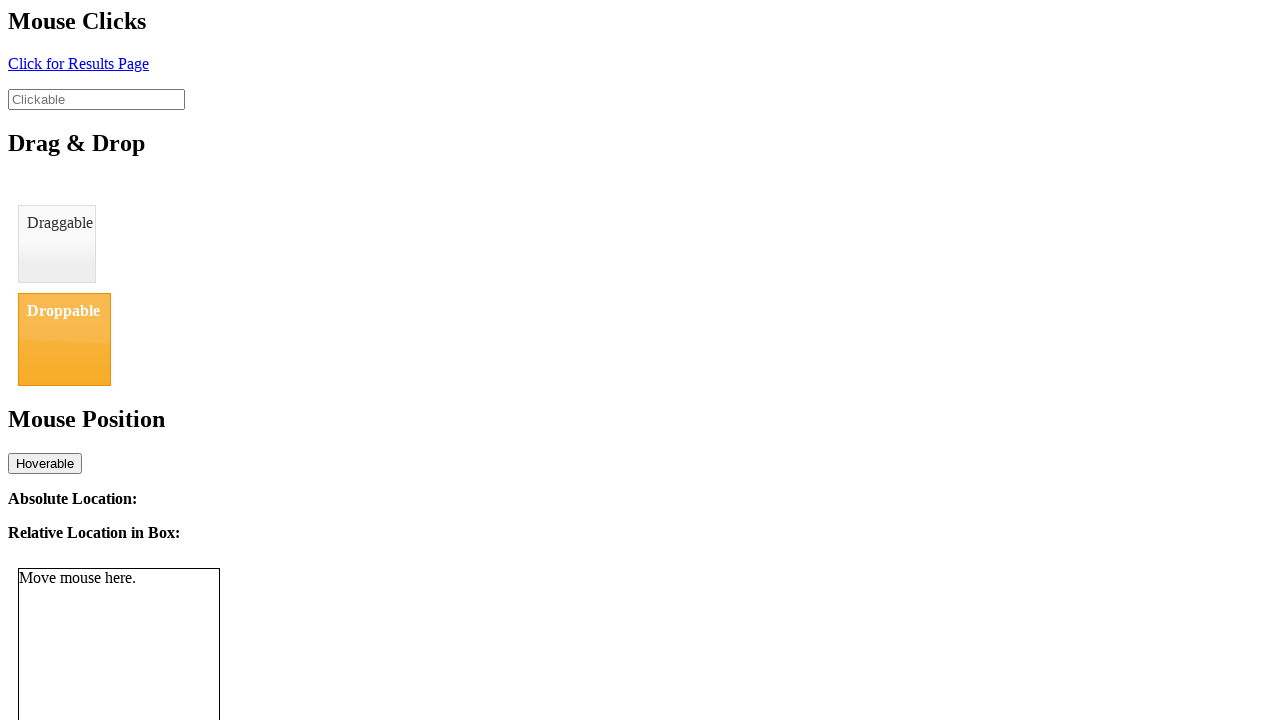

Navigated to mouse interaction test page
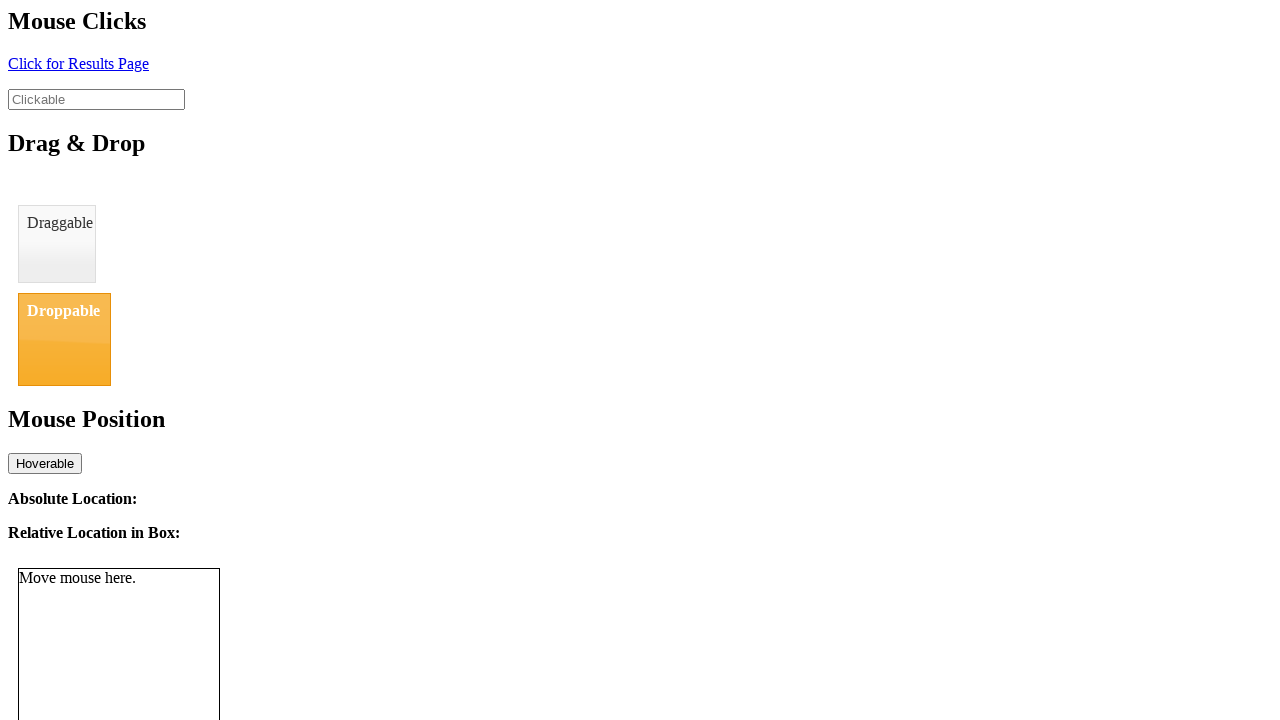

Hovered over the hoverable element at (45, 463) on #hover
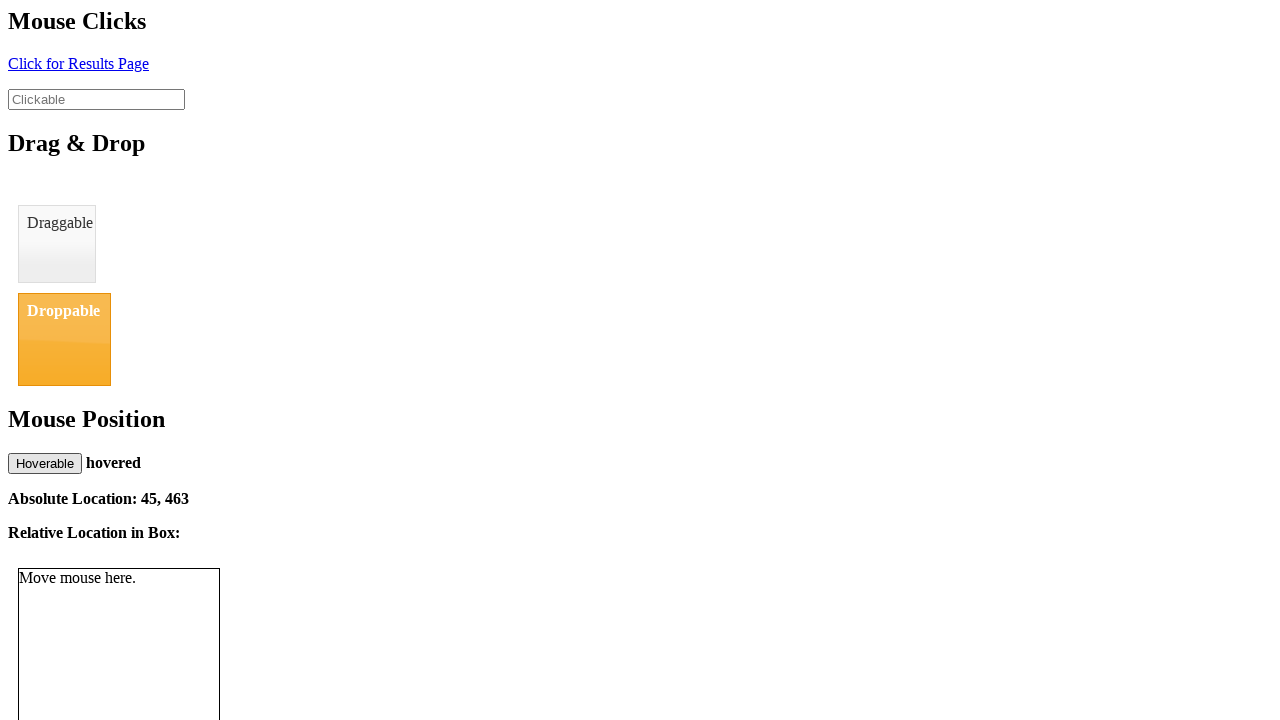

Verified hover effect was registered - element shows 'hovered' status
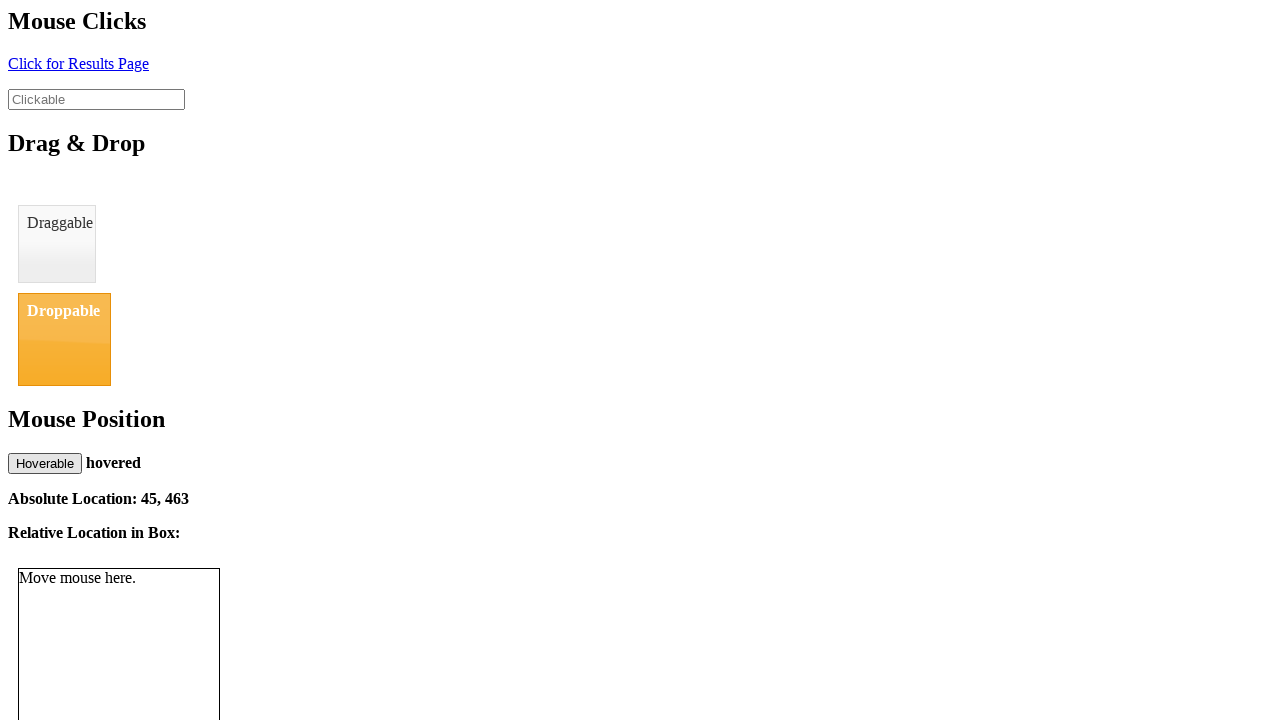

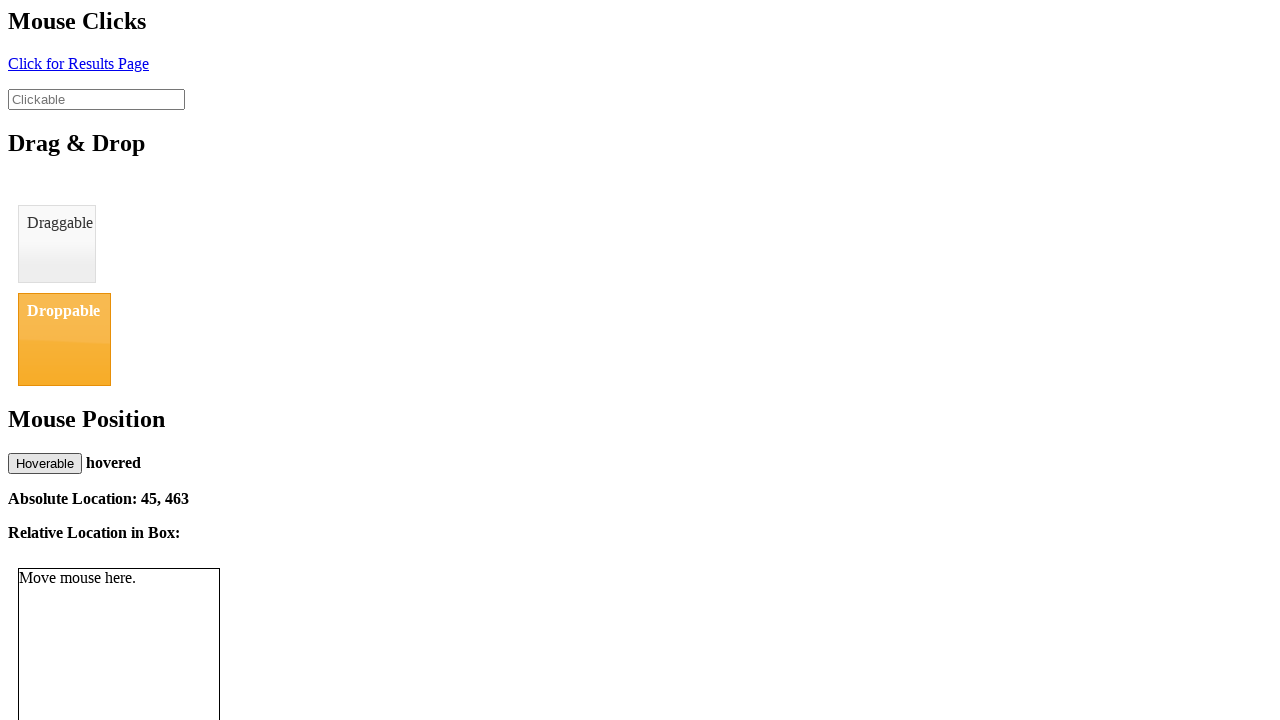